Fills out a travel trade sign-up form with various fields including name, job role, IATA code, company details, and password

Starting URL: https://c2c9cef6.elgouna-dev.pages.dev/travel-trade/sign-up-form

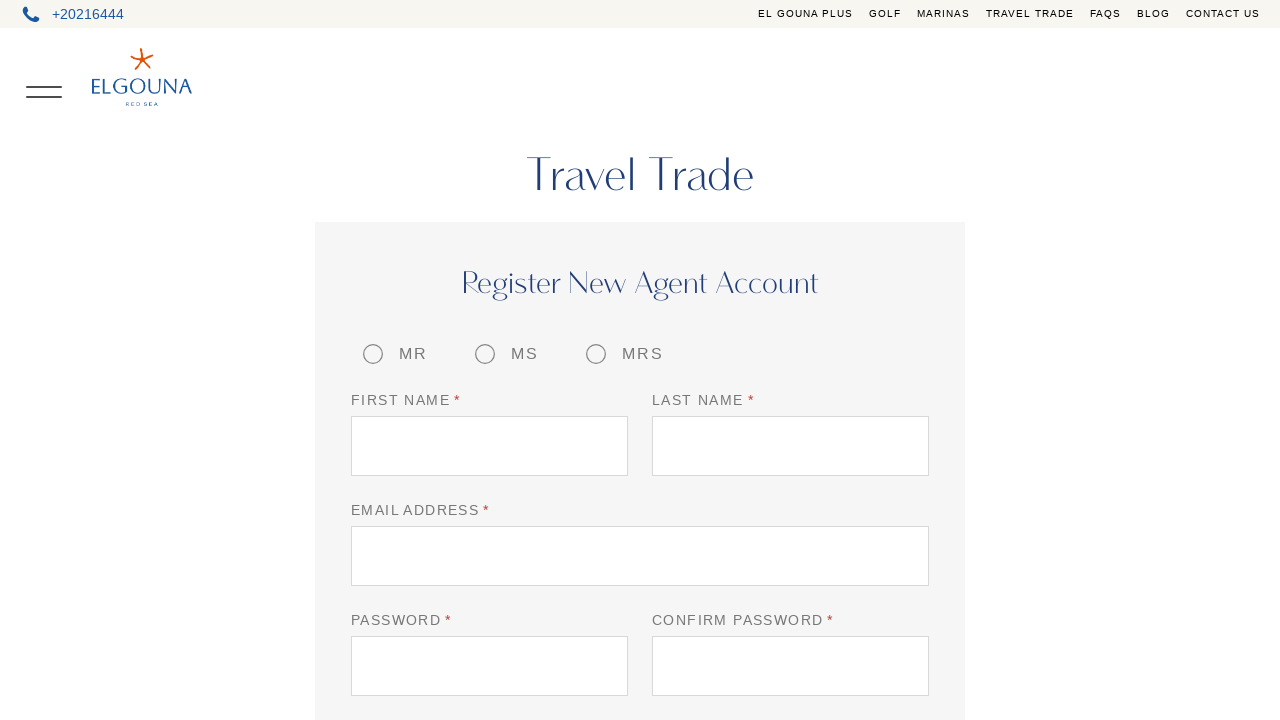

Filled first name field with 'test' on input[name='firstName']
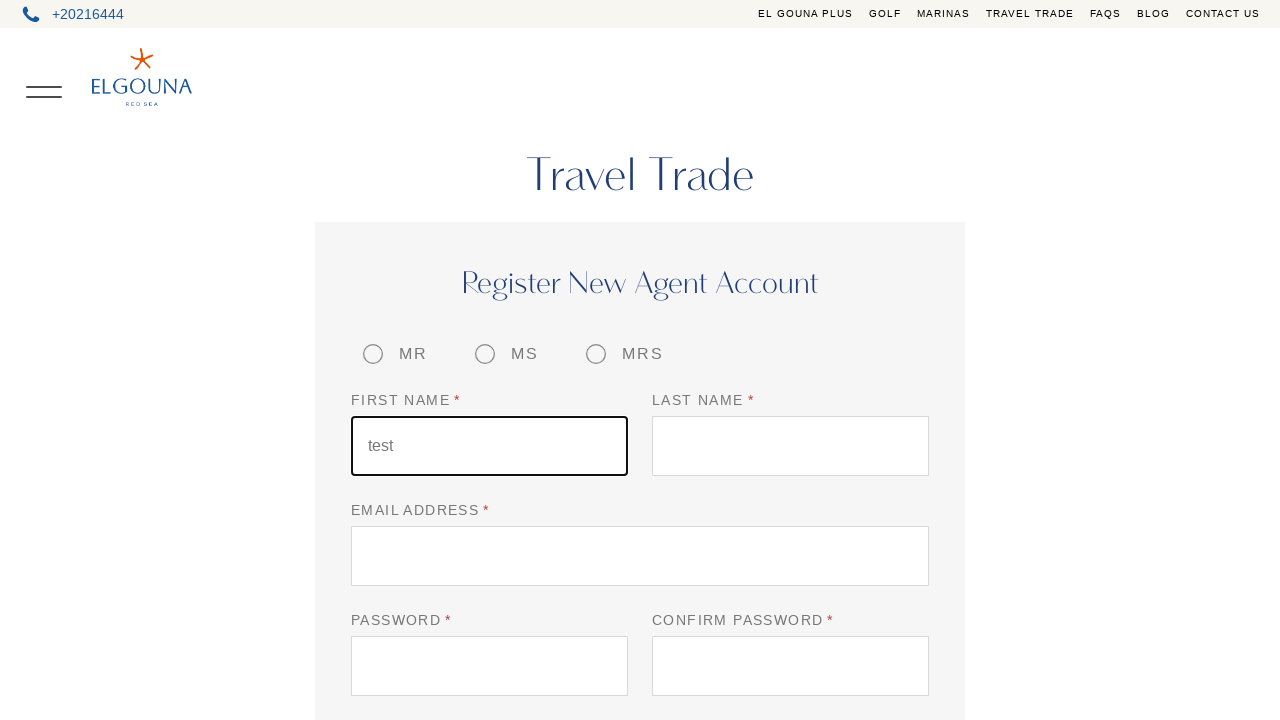

Filled last name field with 'Mitch' on input[name='lastName']
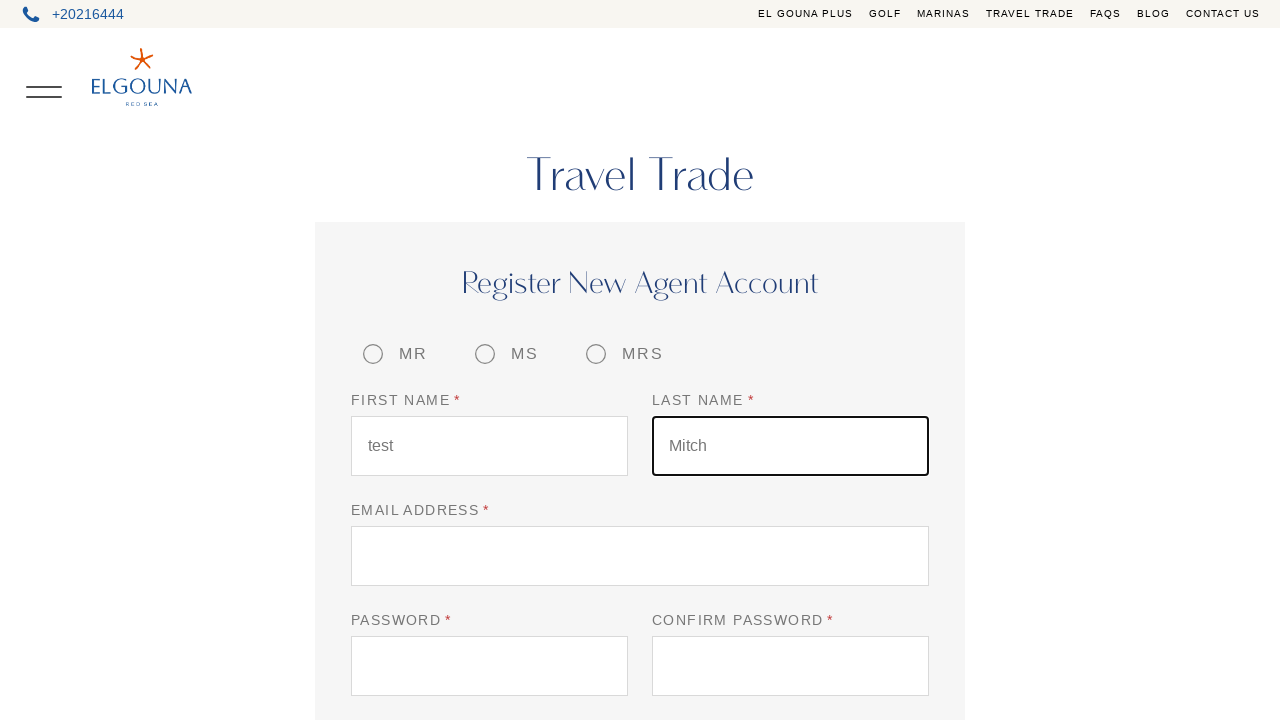

Filled job role field with 'tester' on input[name='job_title']
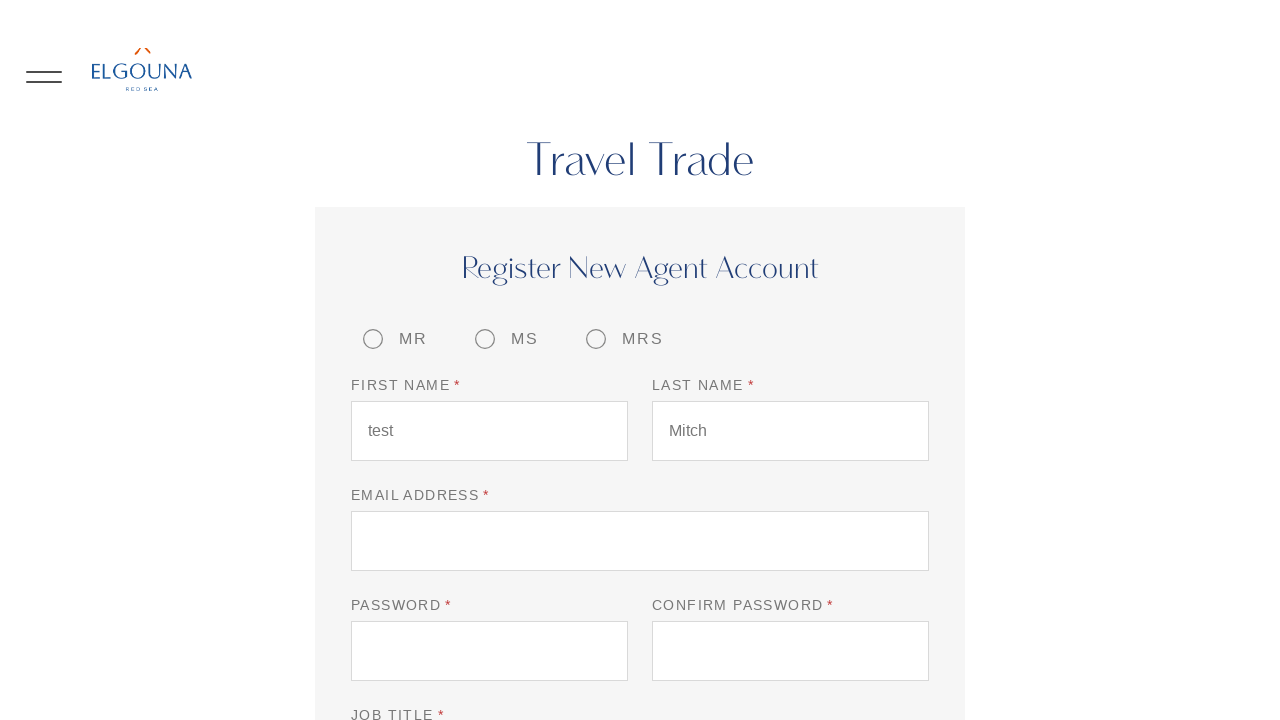

Filled IATA code field with '123Id' on input[name='iata_code']
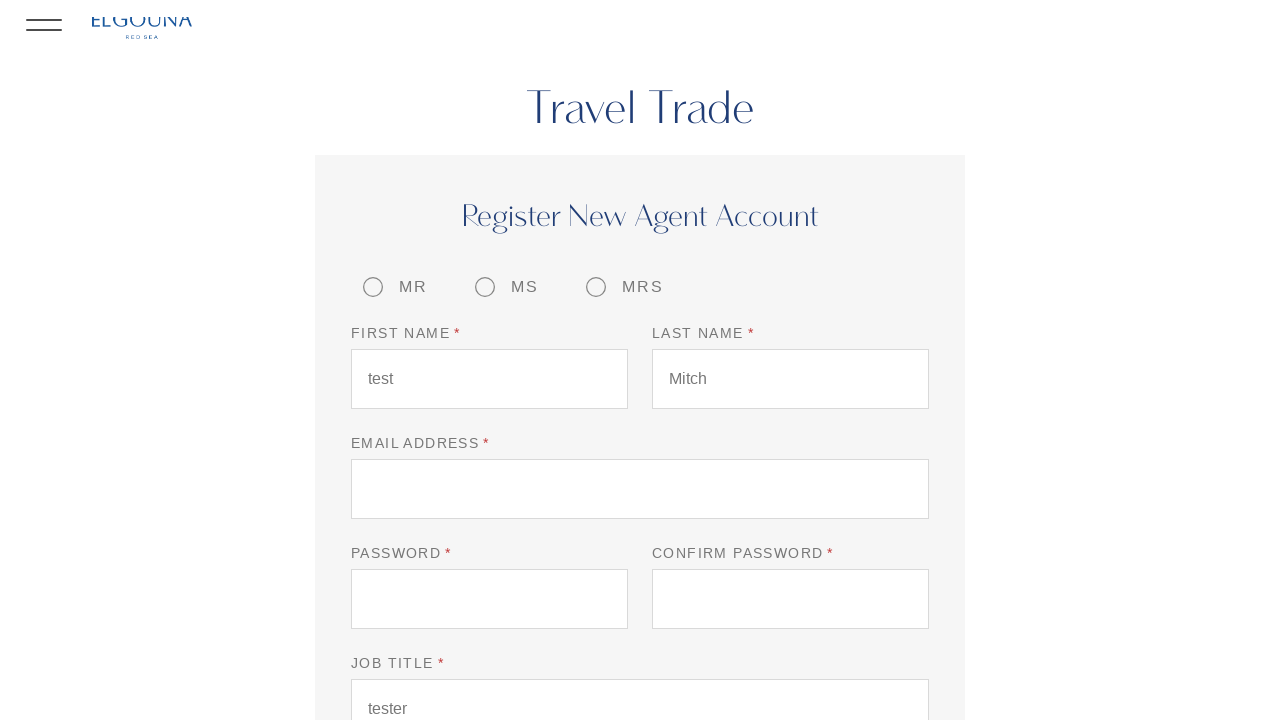

Filled company address field with '22,test street,cario' on input[name='company_address']
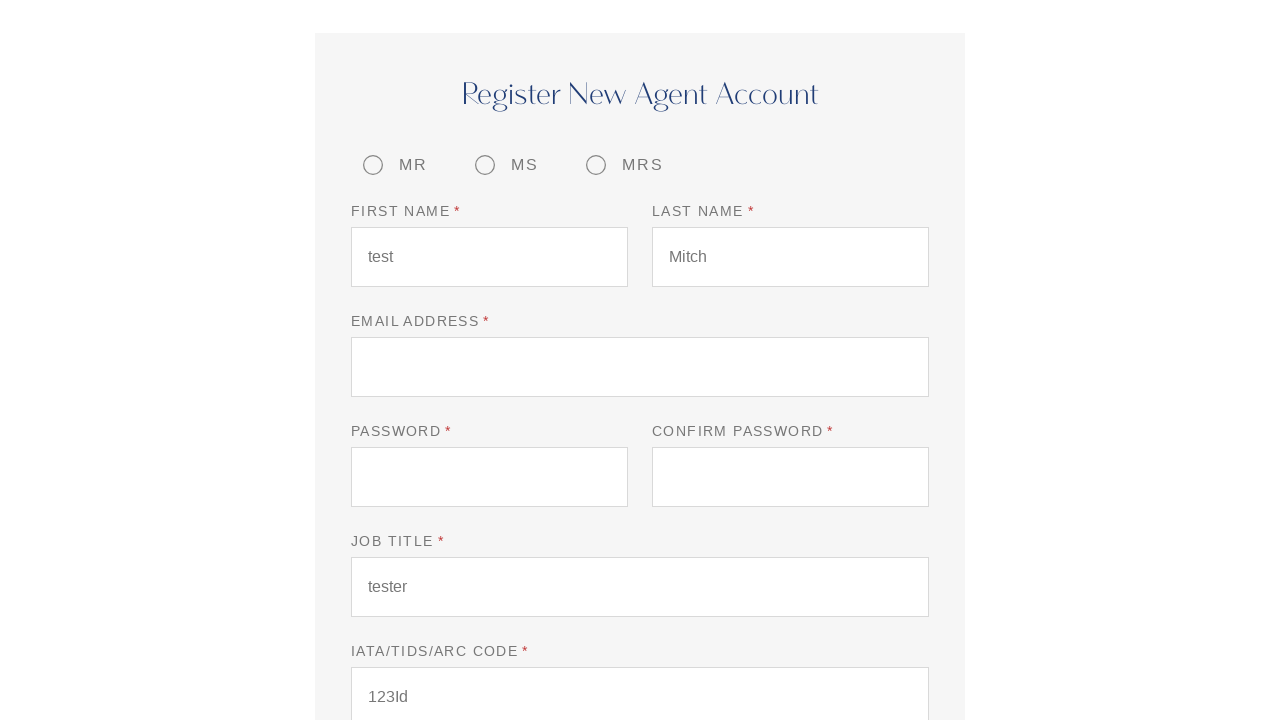

Filled postal code field with '12512' on input[name='postal_code']
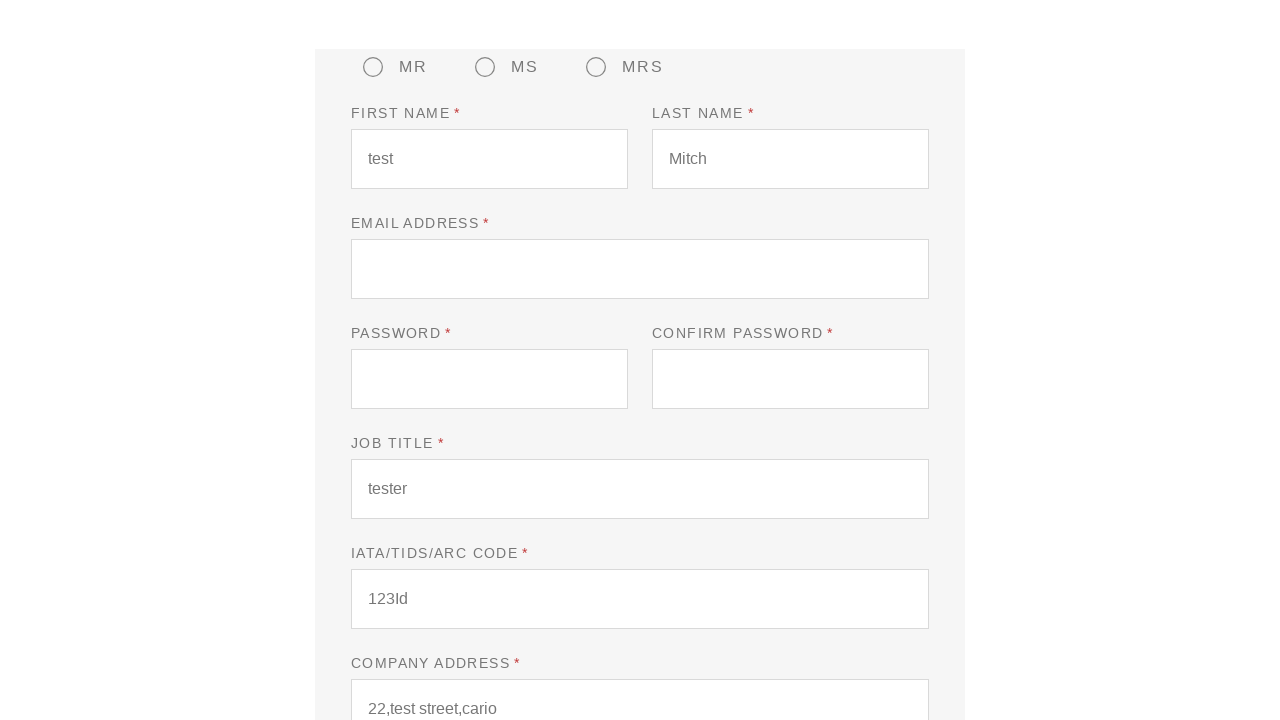

Filled password field with '1234' on input[name='password']
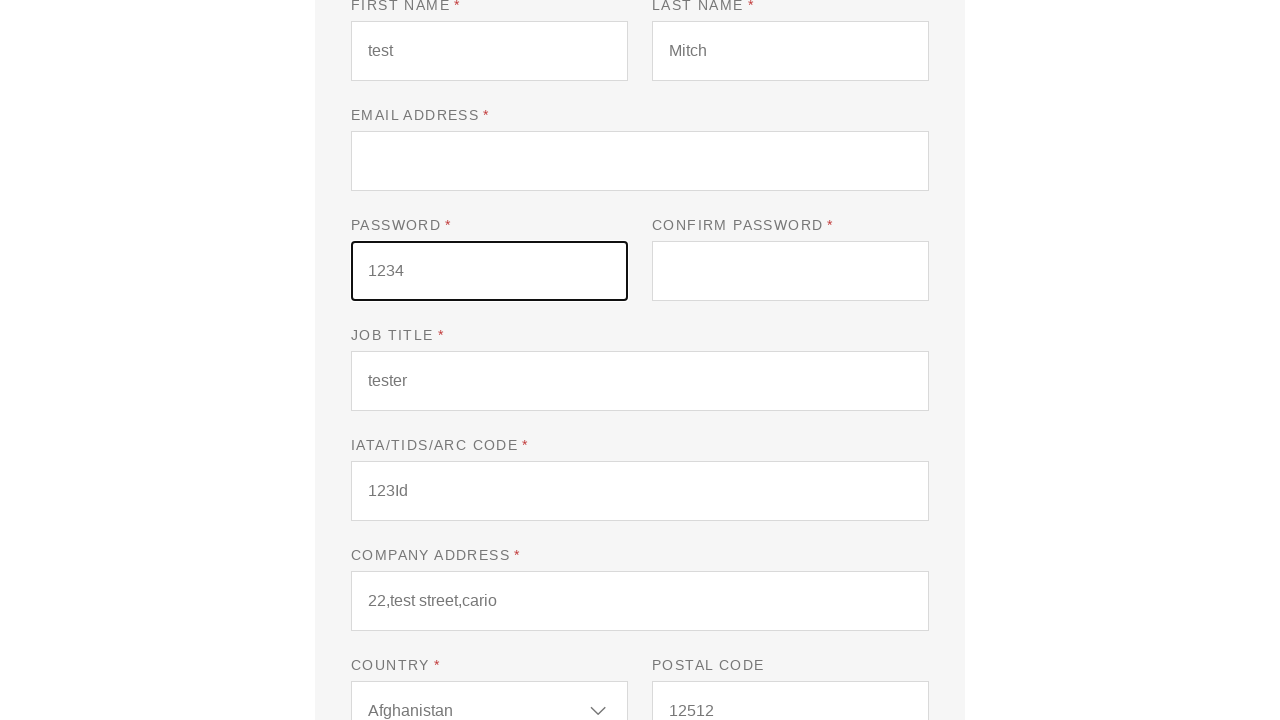

Filled confirm password field with '1234' on input[name='confirm_password']
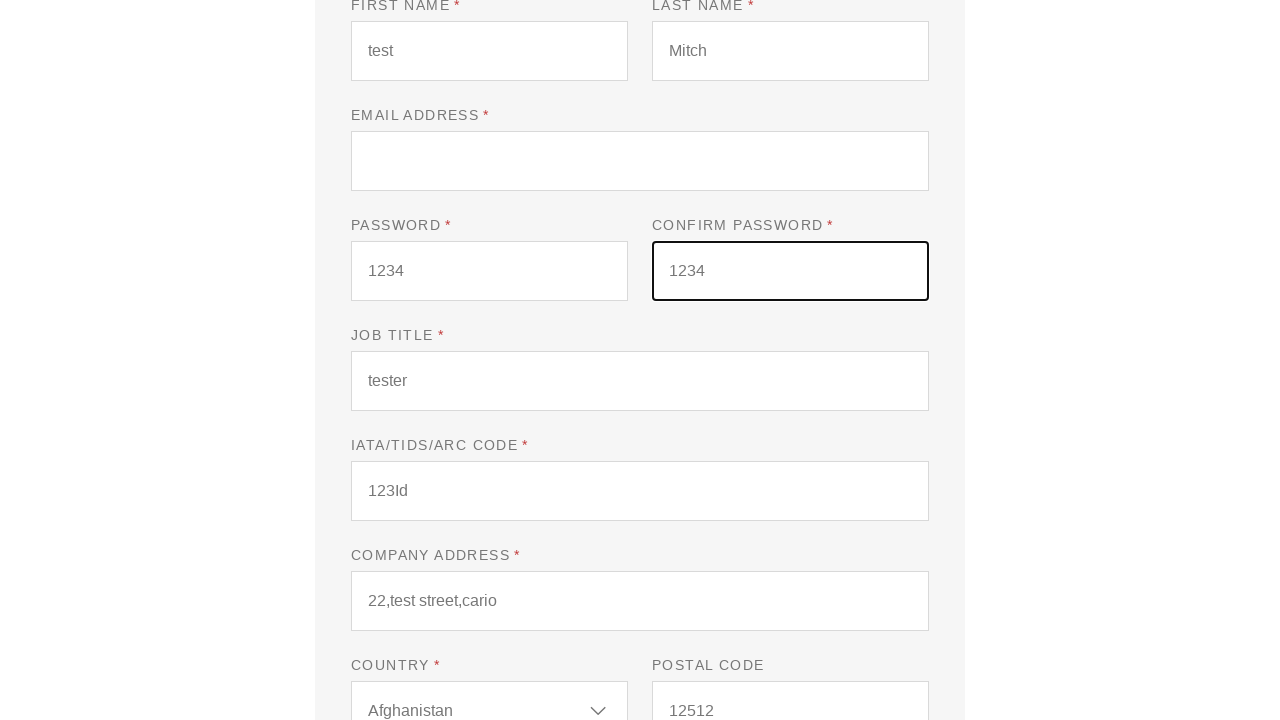

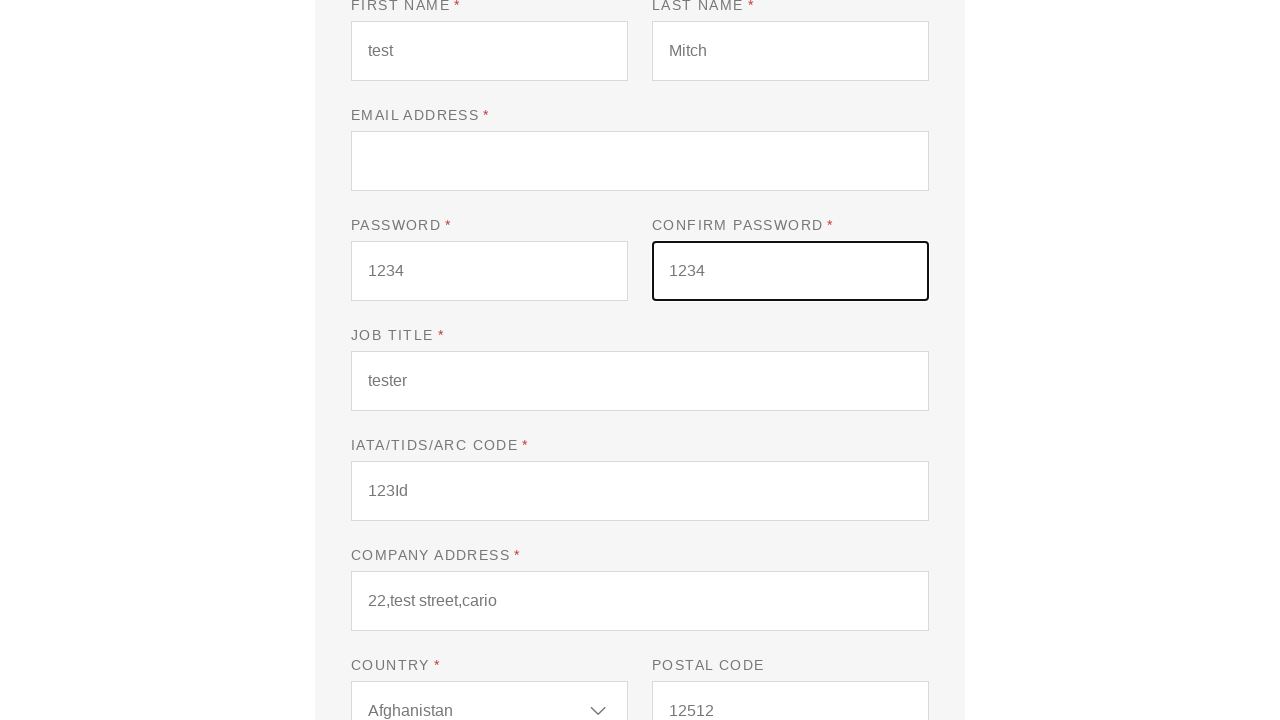